Navigates through SHL's product catalog pages, loading multiple paginated views of assessment products and verifying that product cards or table rows are displayed on each page.

Starting URL: https://www.shl.com/solutions/products/product-catalog/?start=0&type=2

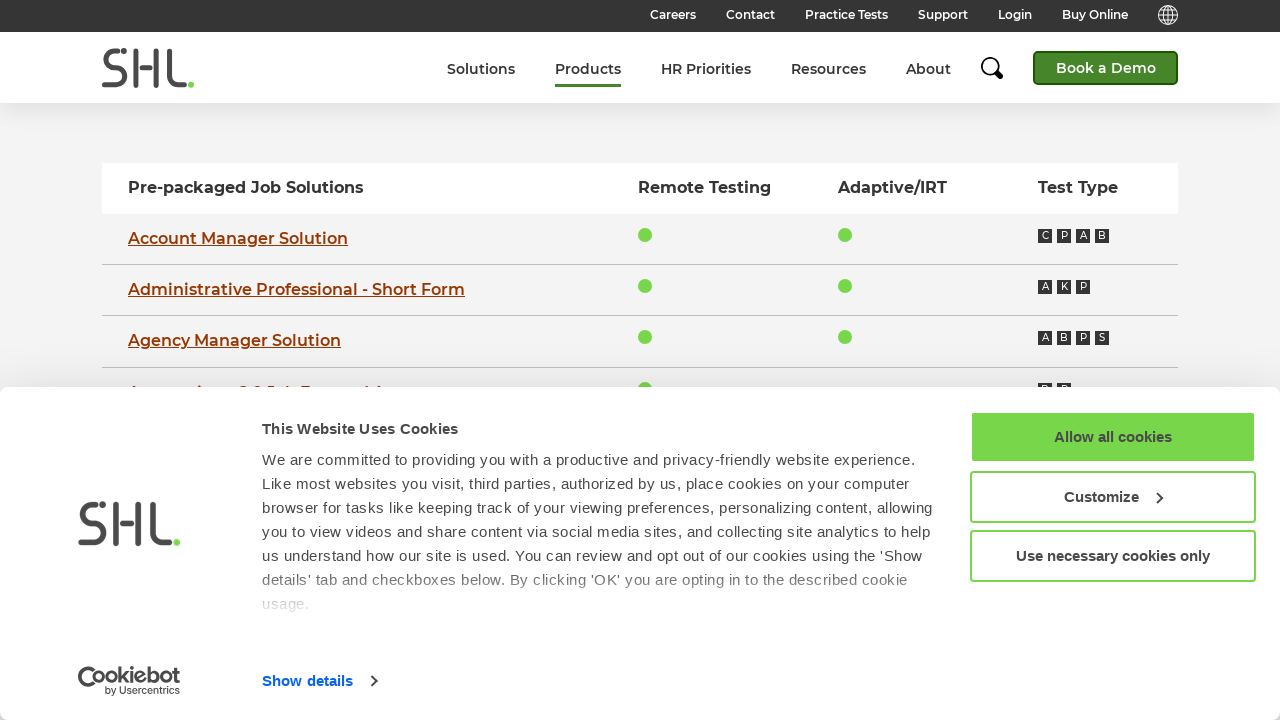

Initial page loaded and product cards or table rows verified
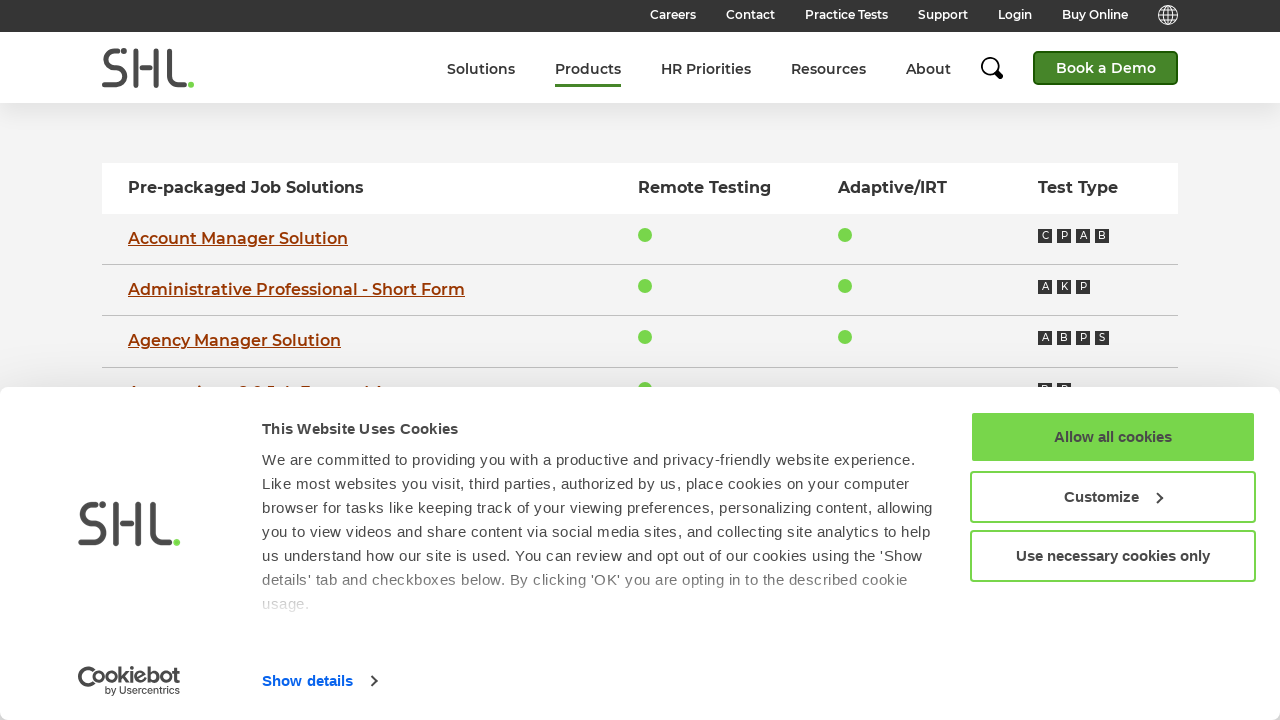

Navigated to product catalog page with start=12
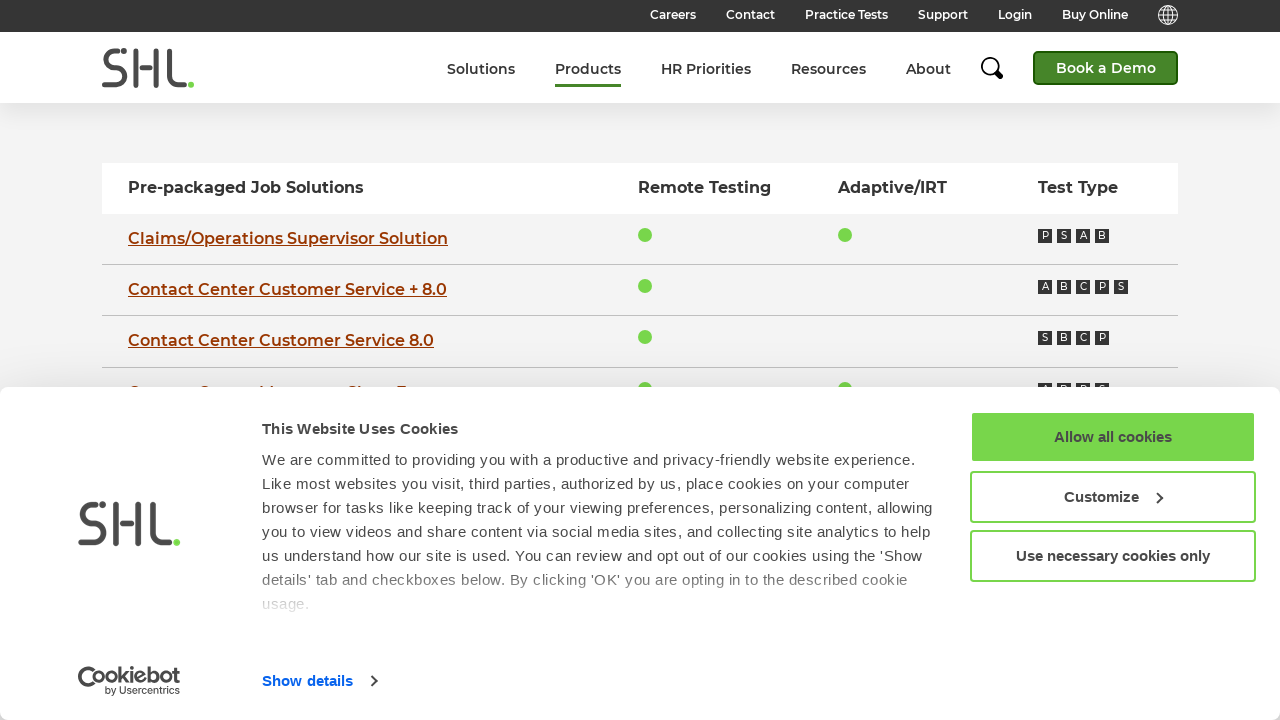

Product cards or table rows loaded on page with start=12
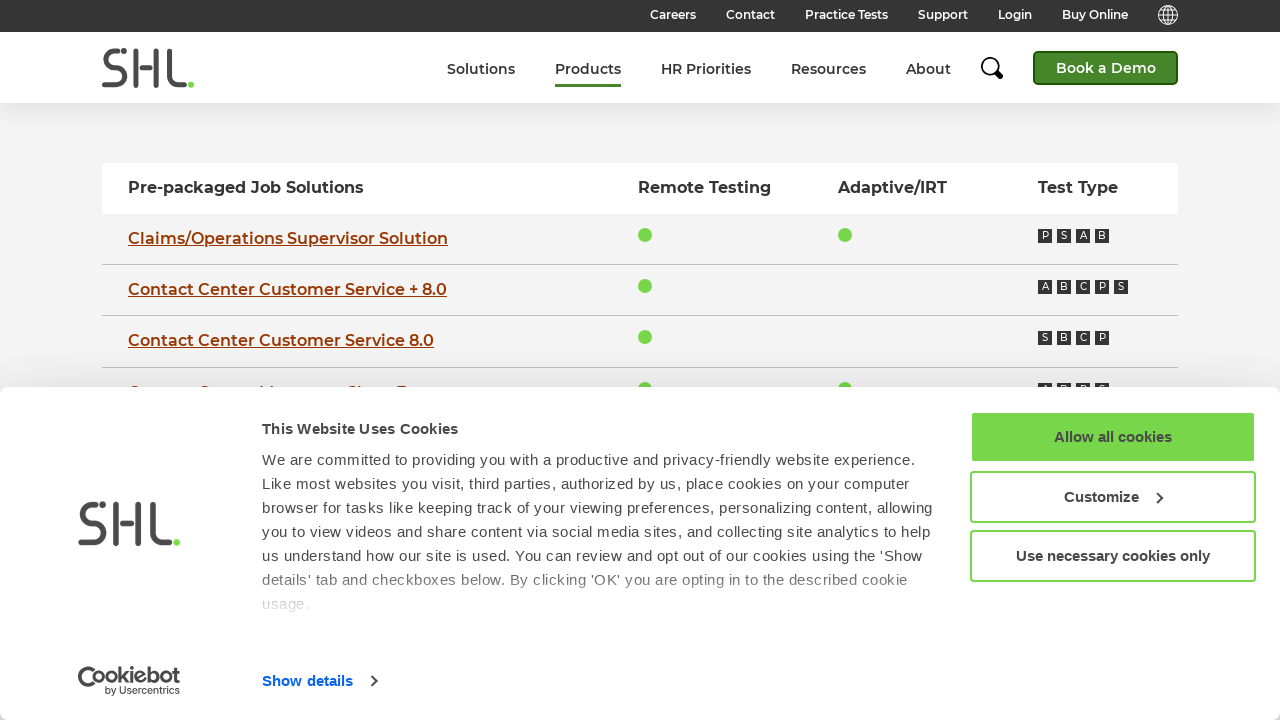

Navigated to product catalog page with start=24
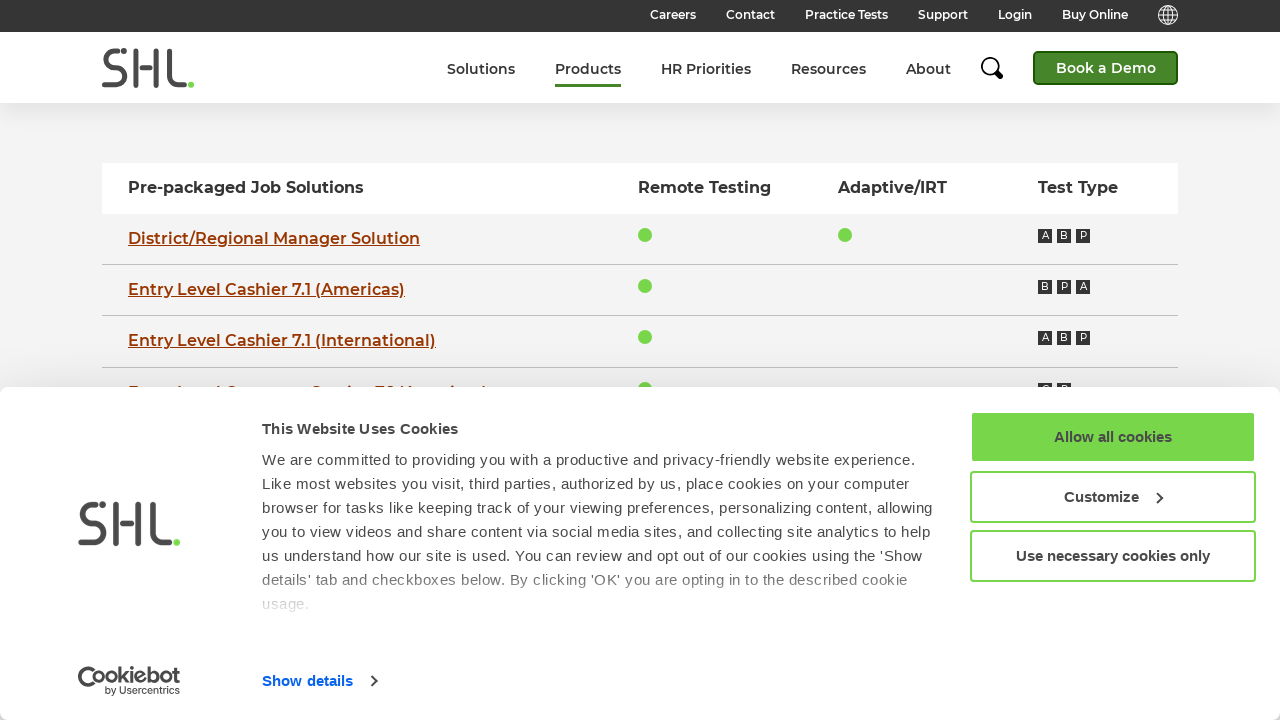

Product cards or table rows loaded on page with start=24
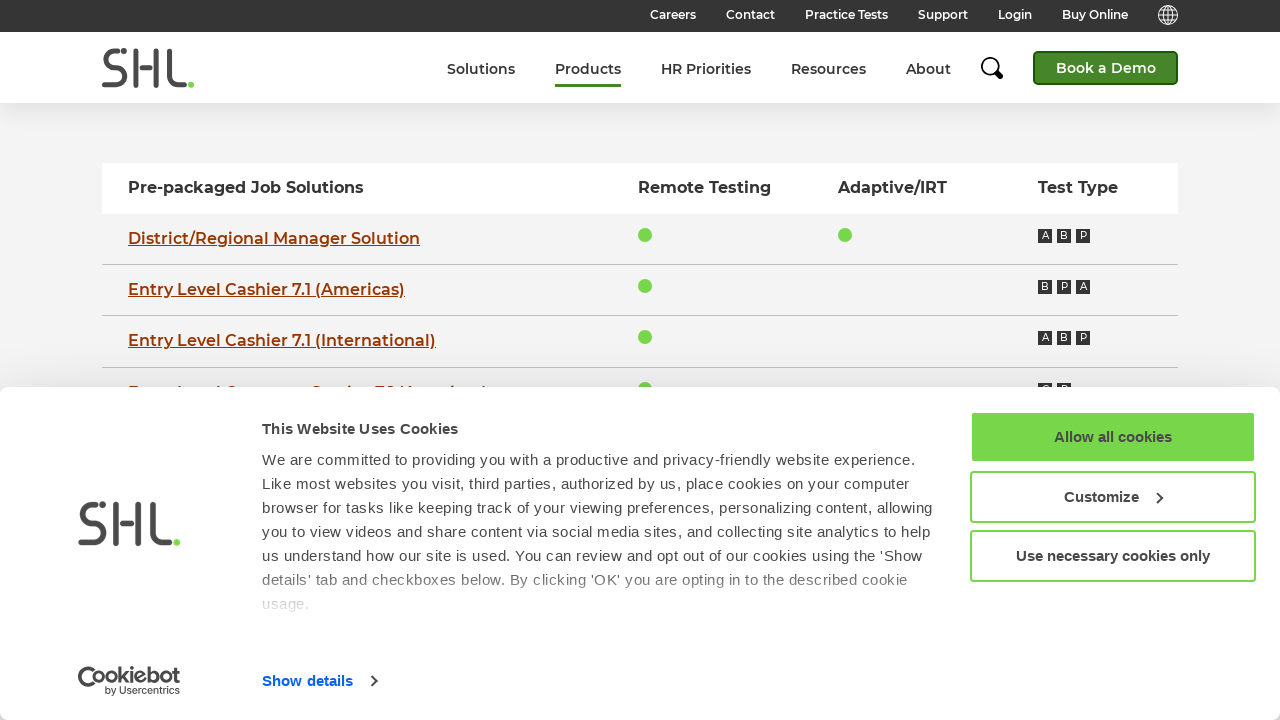

Navigated to product catalog page with start=36
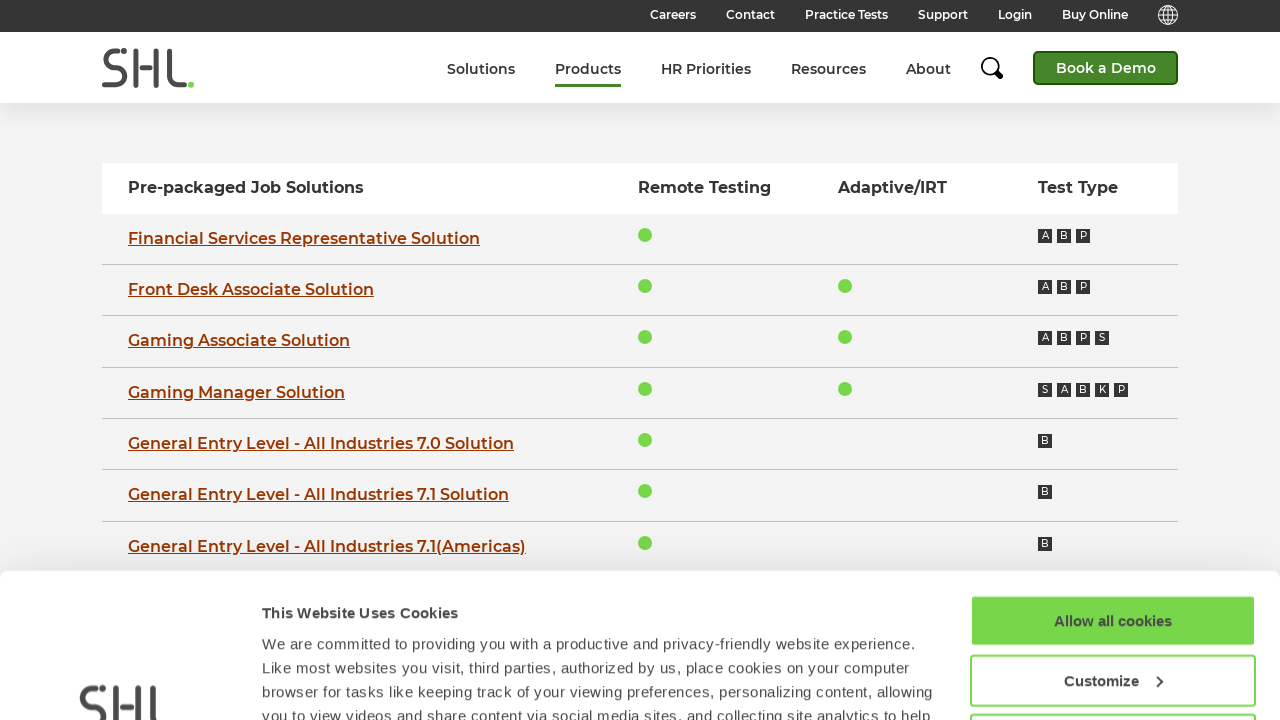

Product cards or table rows loaded on page with start=36
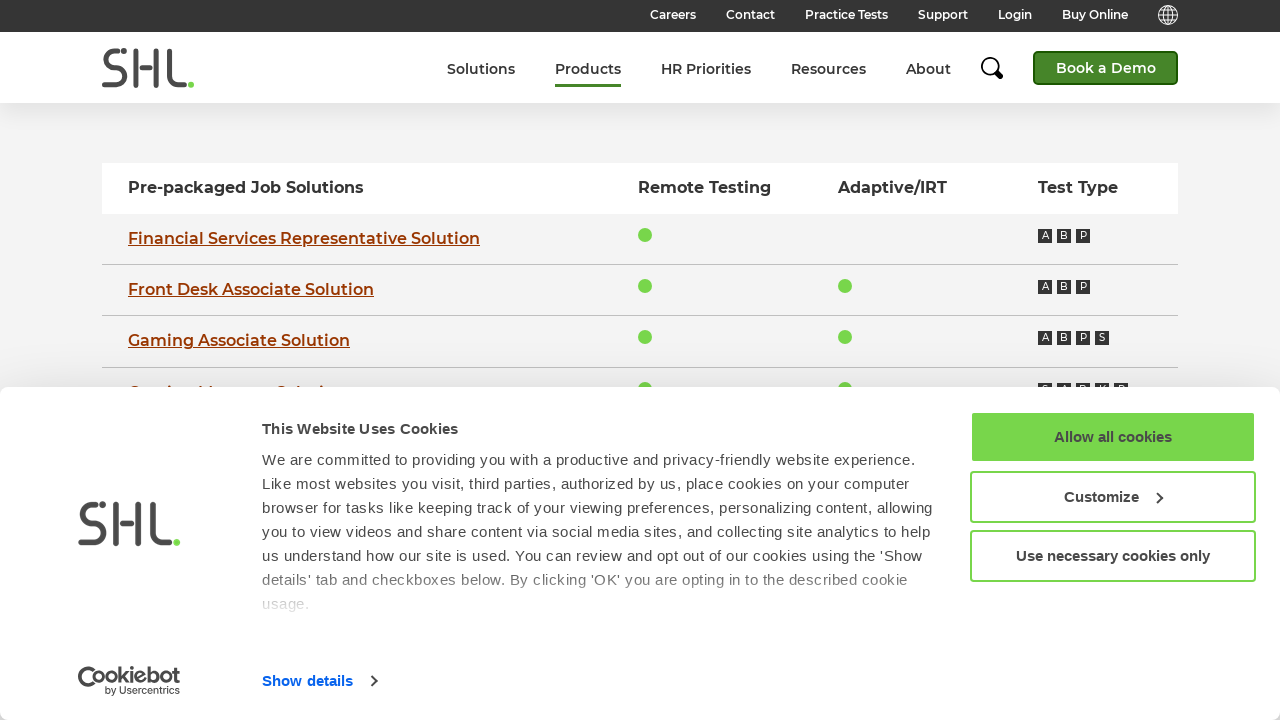

Navigated to product catalog page with start=48
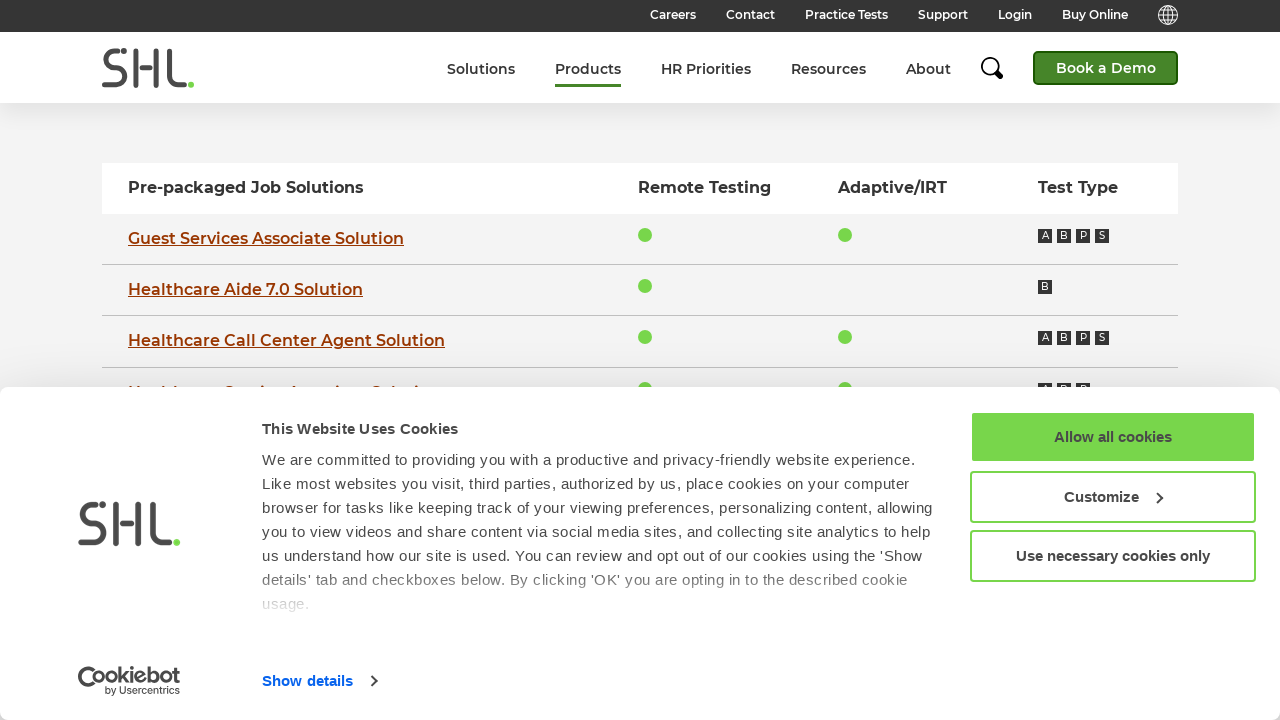

Product cards or table rows loaded on page with start=48
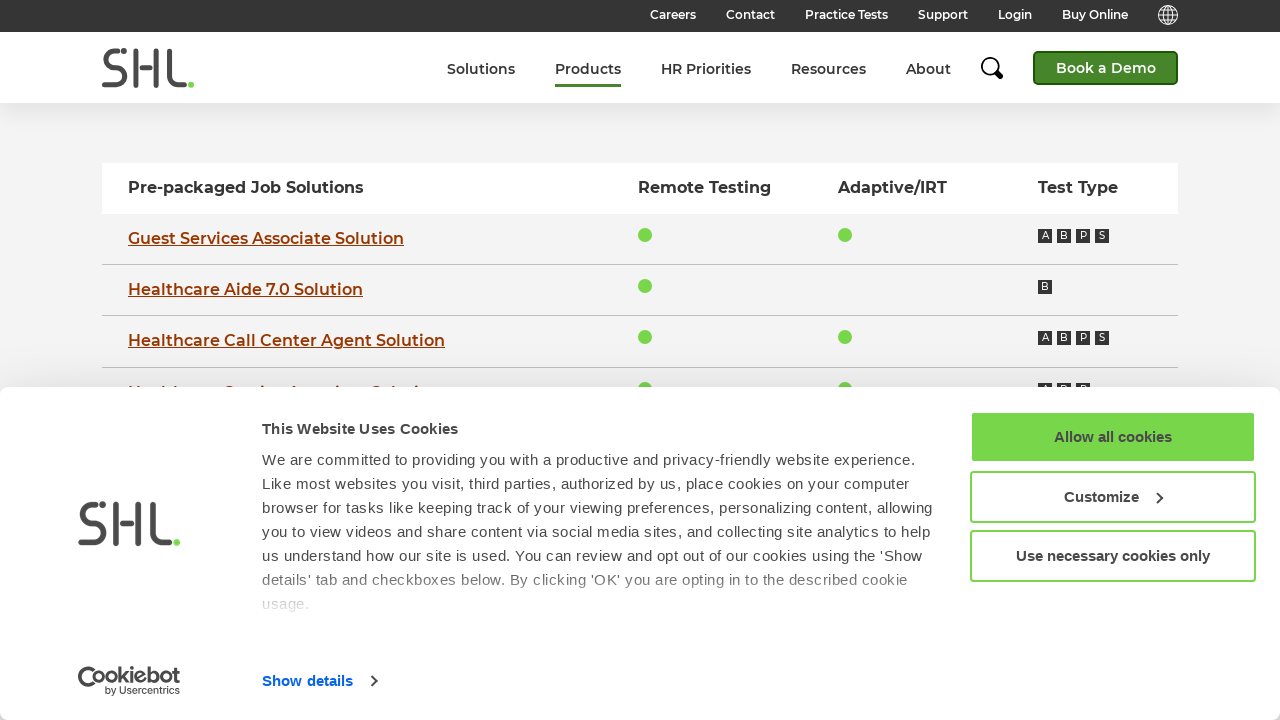

Navigated to product catalog page with start=60
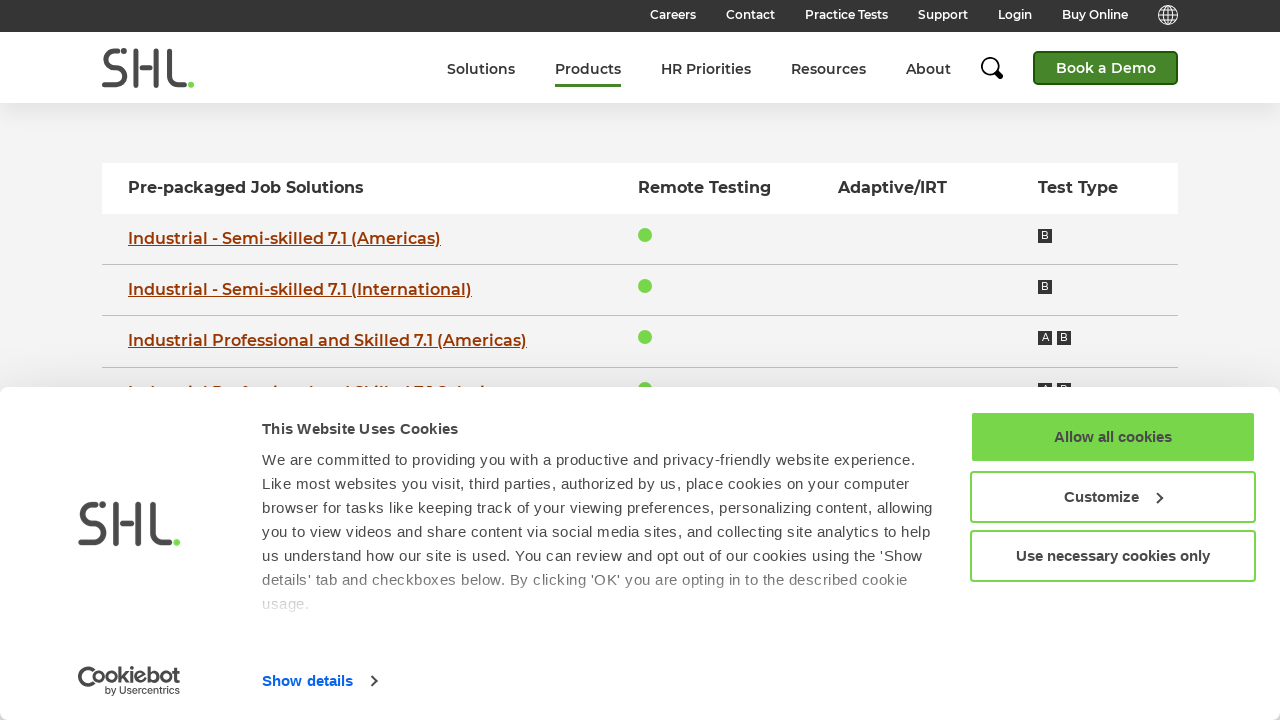

Product cards or table rows loaded on page with start=60
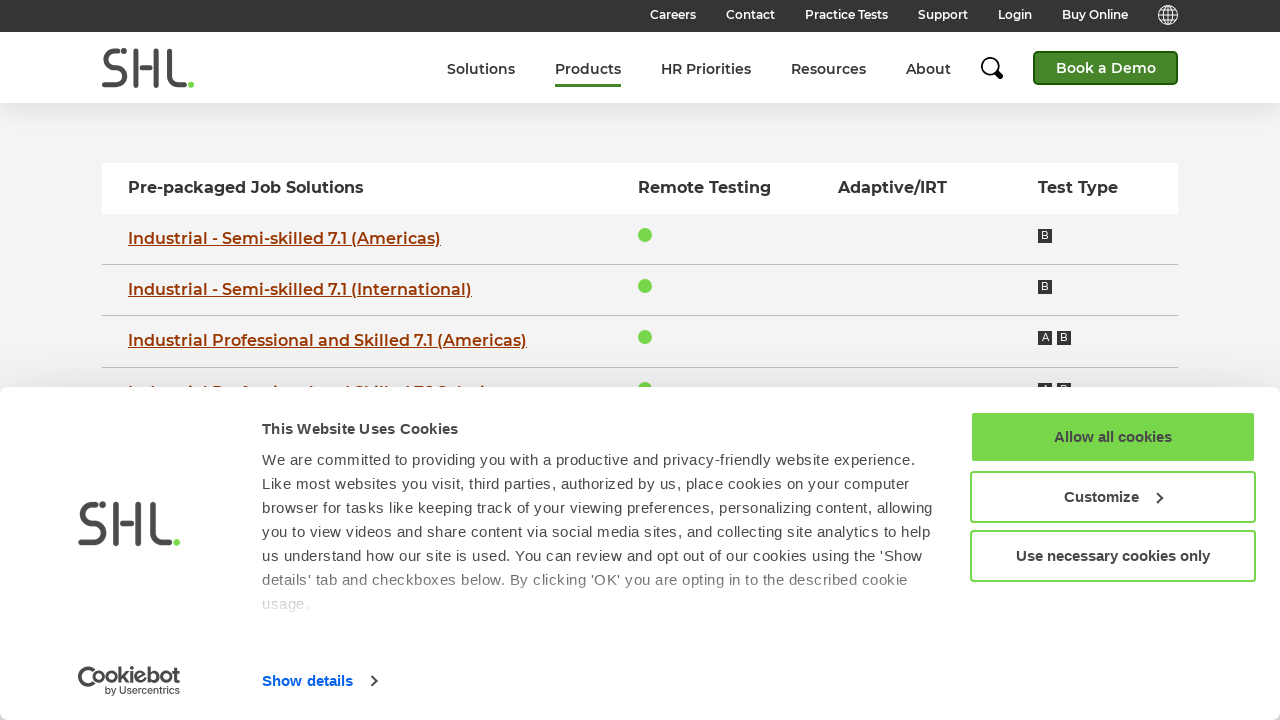

Navigated to product catalog page with start=72
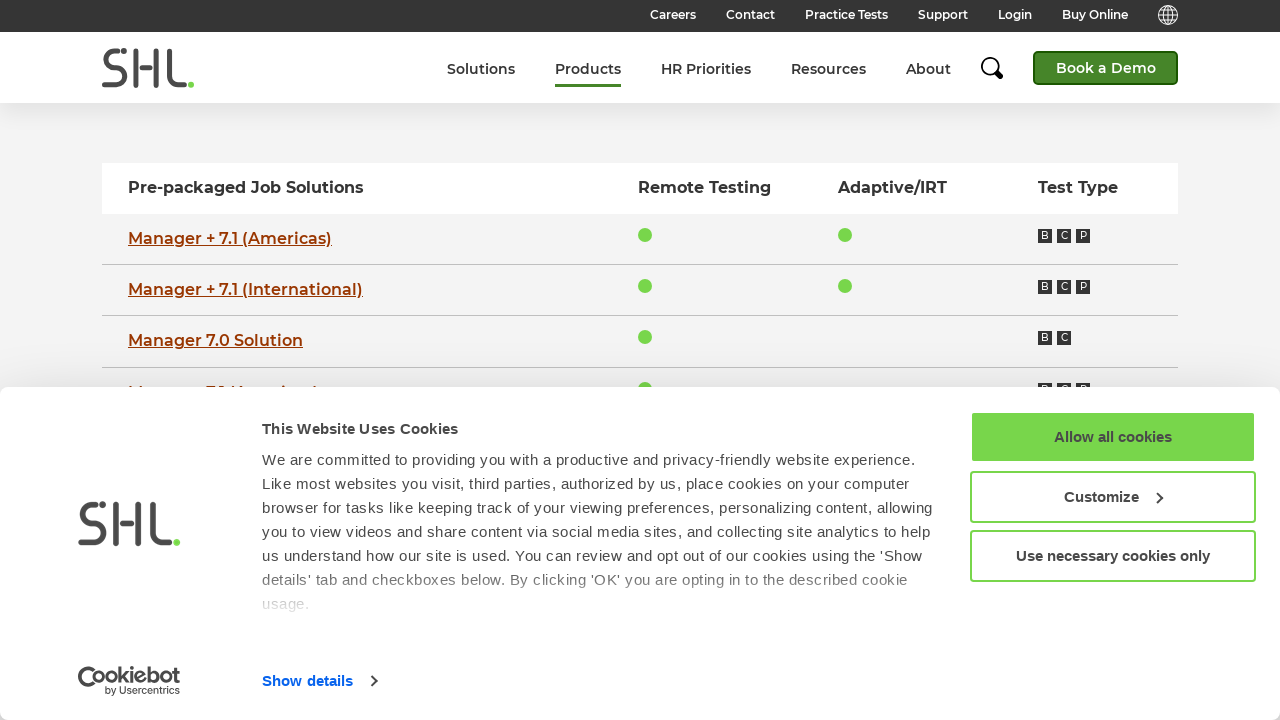

Product cards or table rows loaded on page with start=72
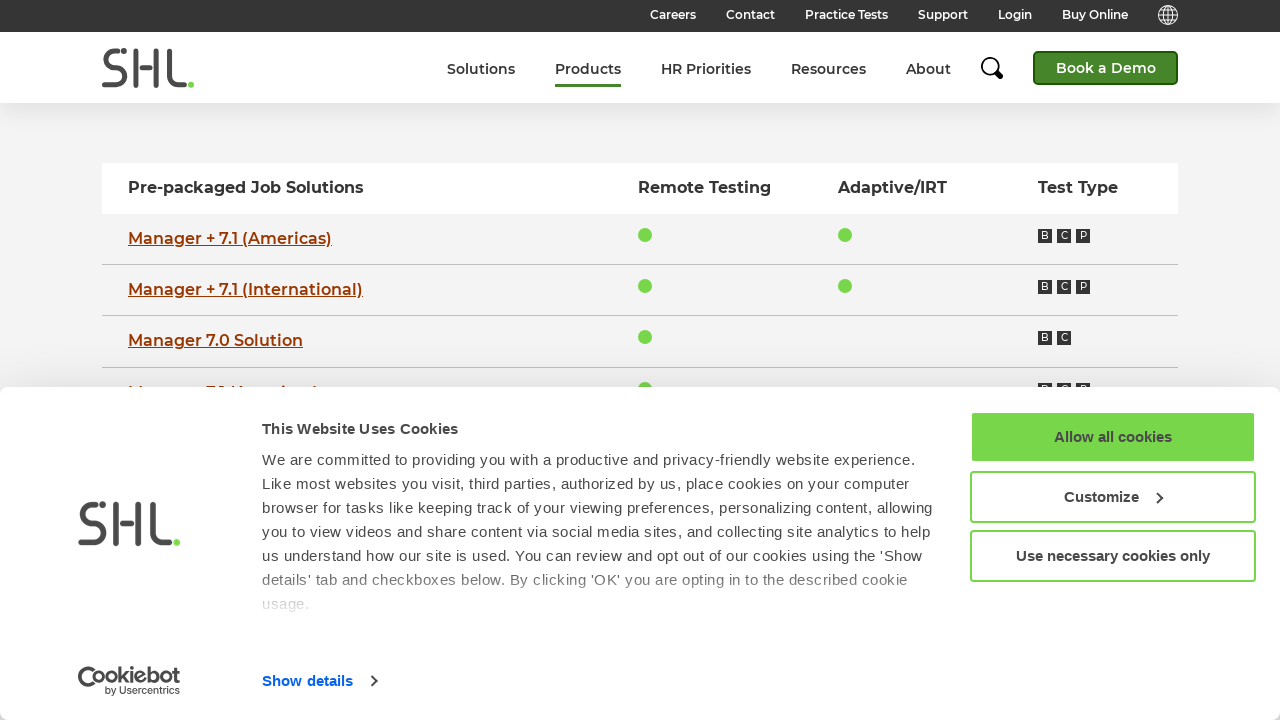

Navigated to product catalog page with start=84
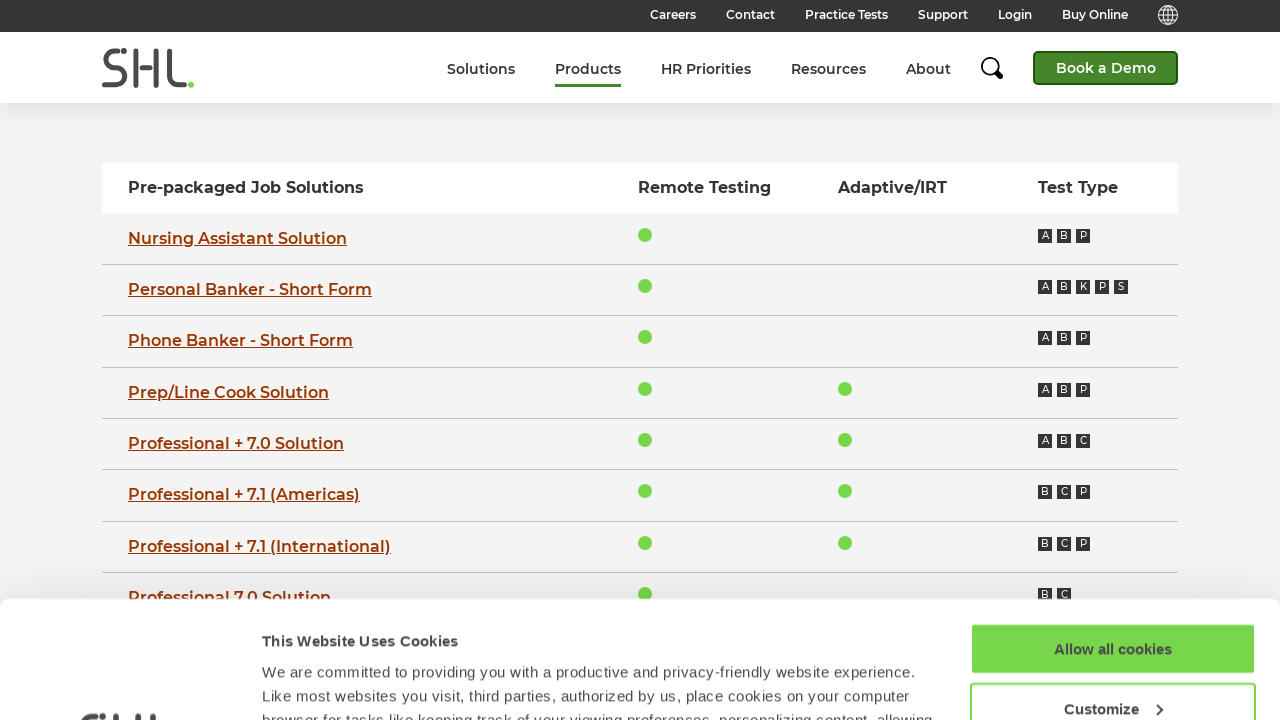

Product cards or table rows loaded on page with start=84
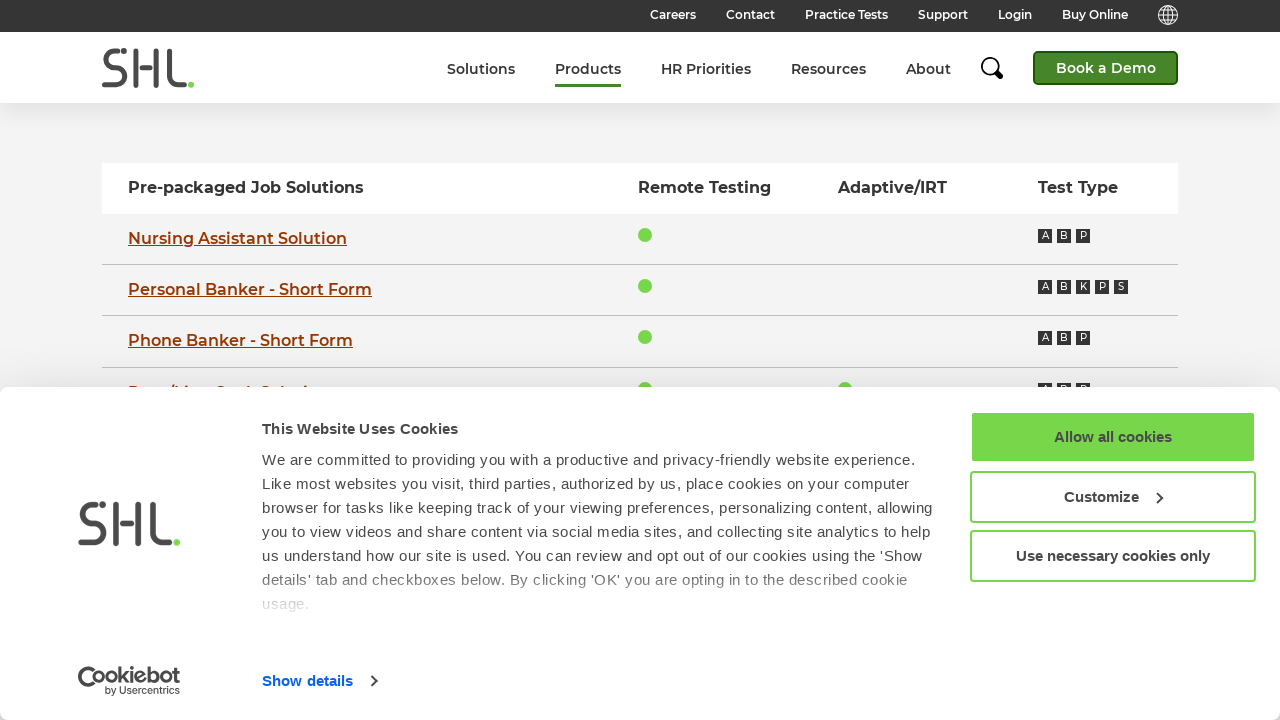

Navigated to product catalog page with start=96
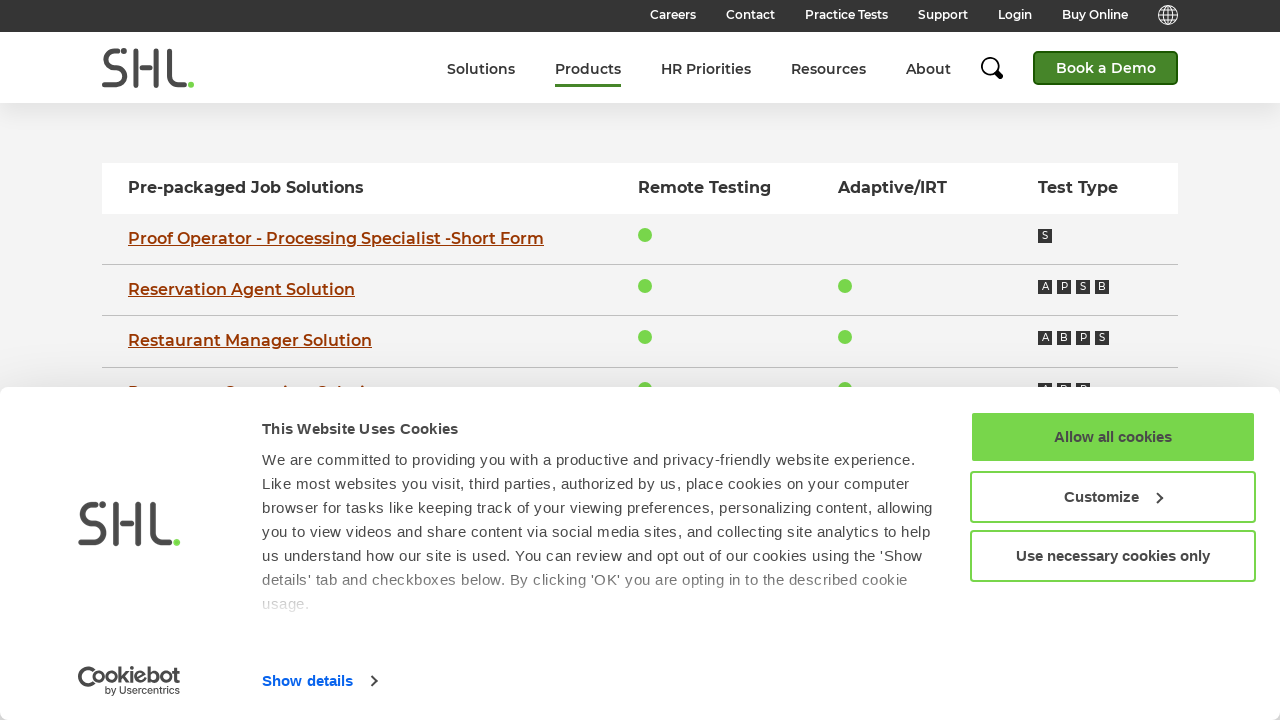

Product cards or table rows loaded on page with start=96
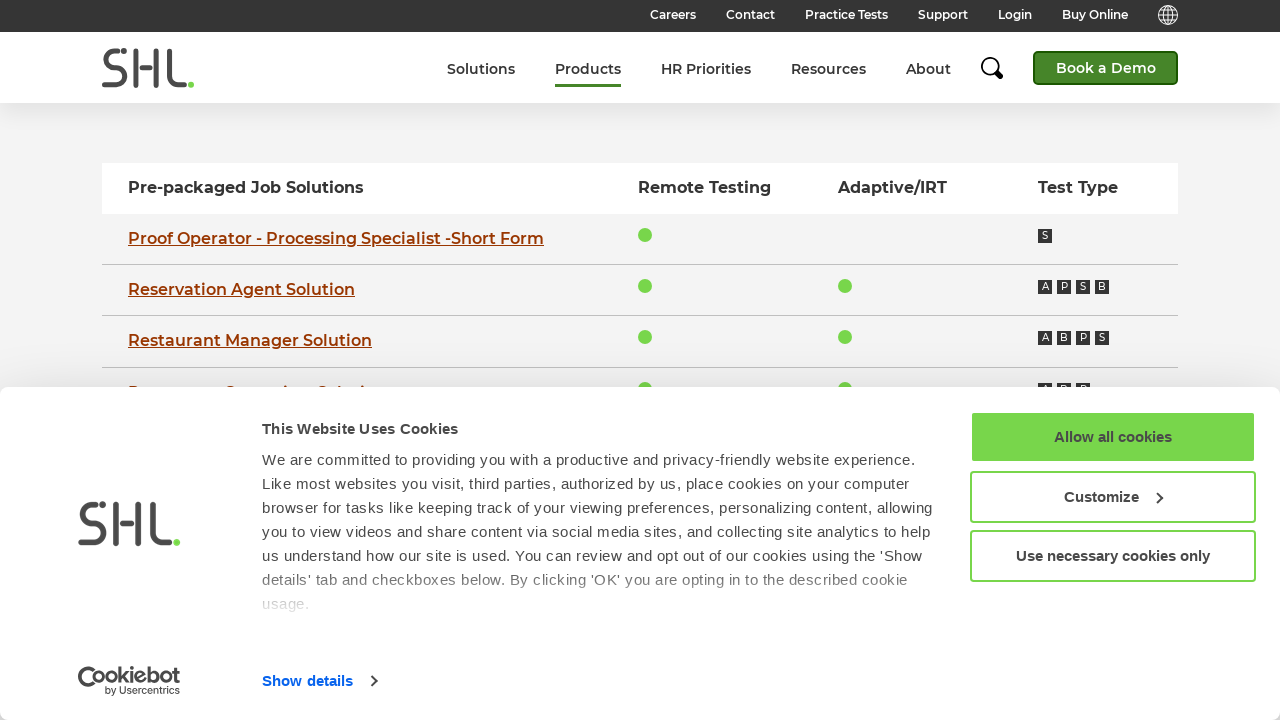

Navigated to product catalog page with start=108
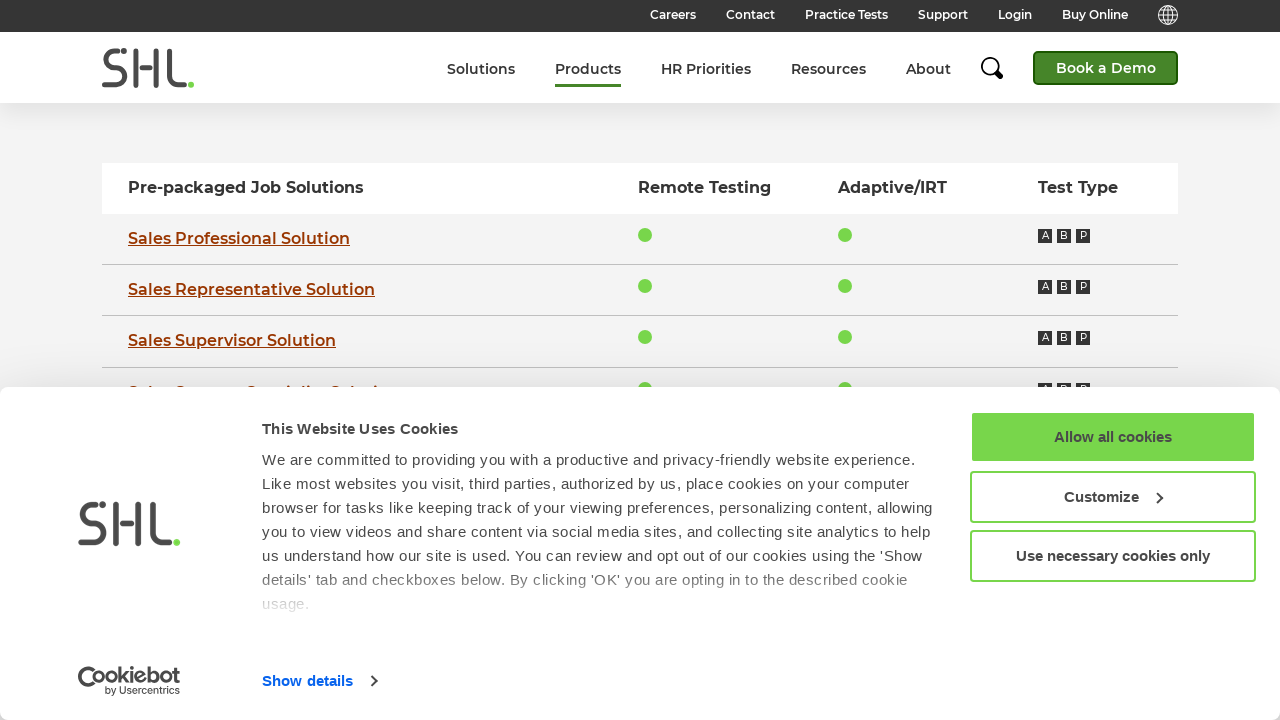

Product cards or table rows loaded on page with start=108
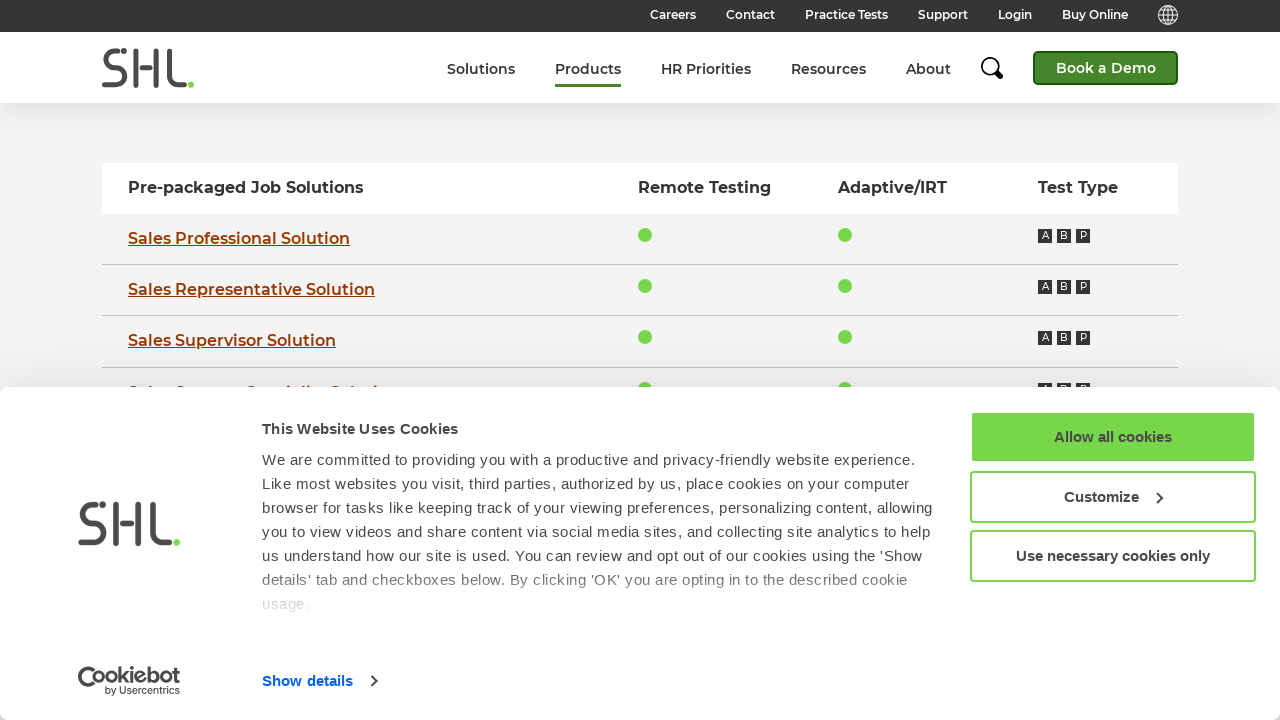

Navigated to product catalog page with start=120
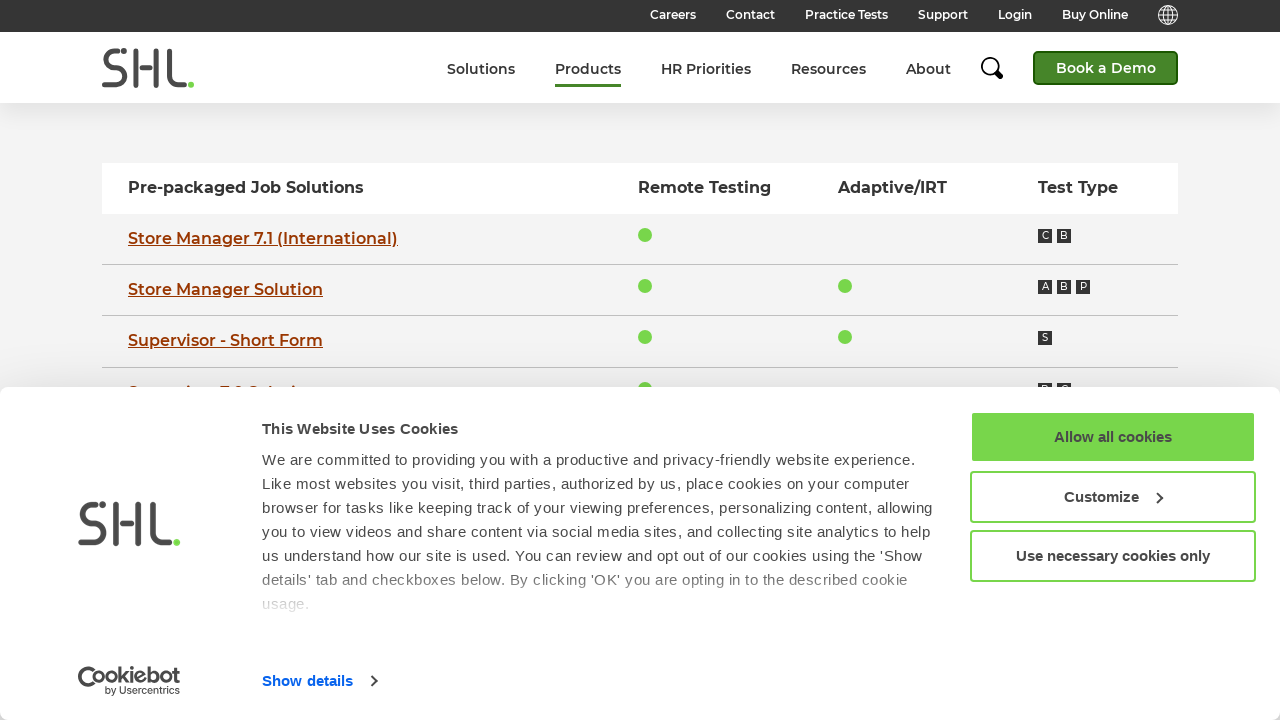

Product cards or table rows loaded on page with start=120
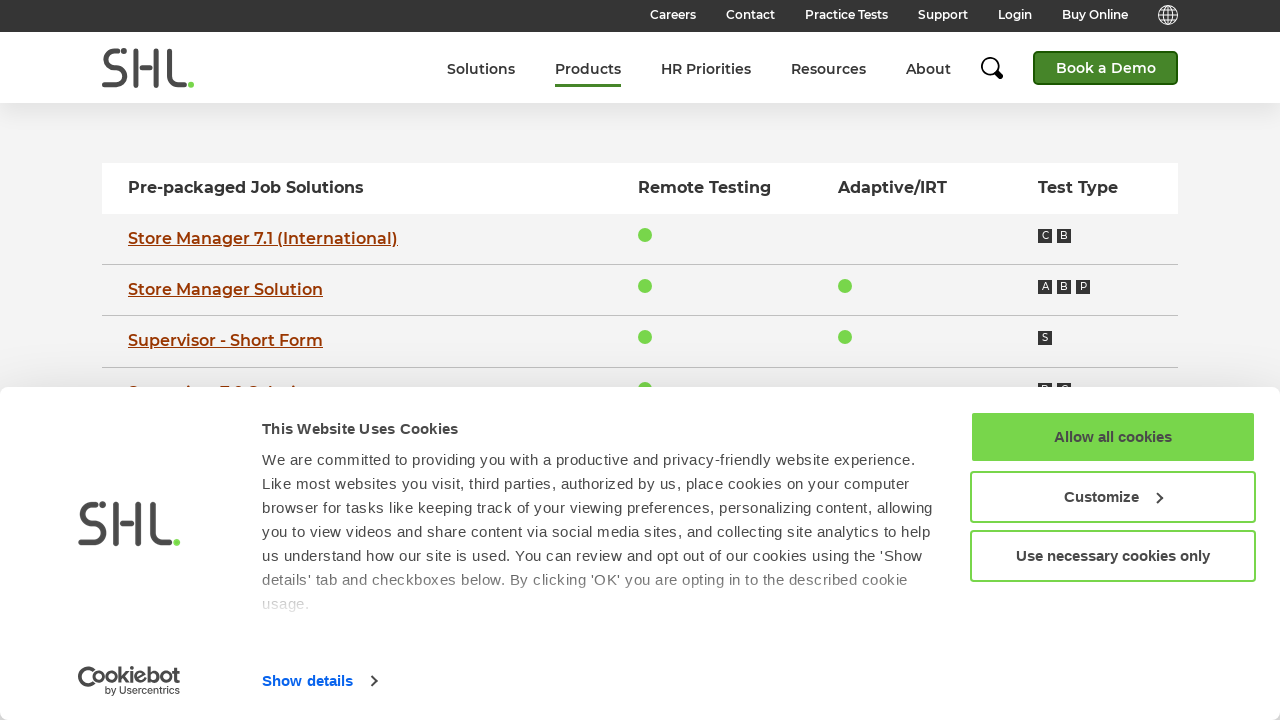

Navigated to product catalog page with start=132
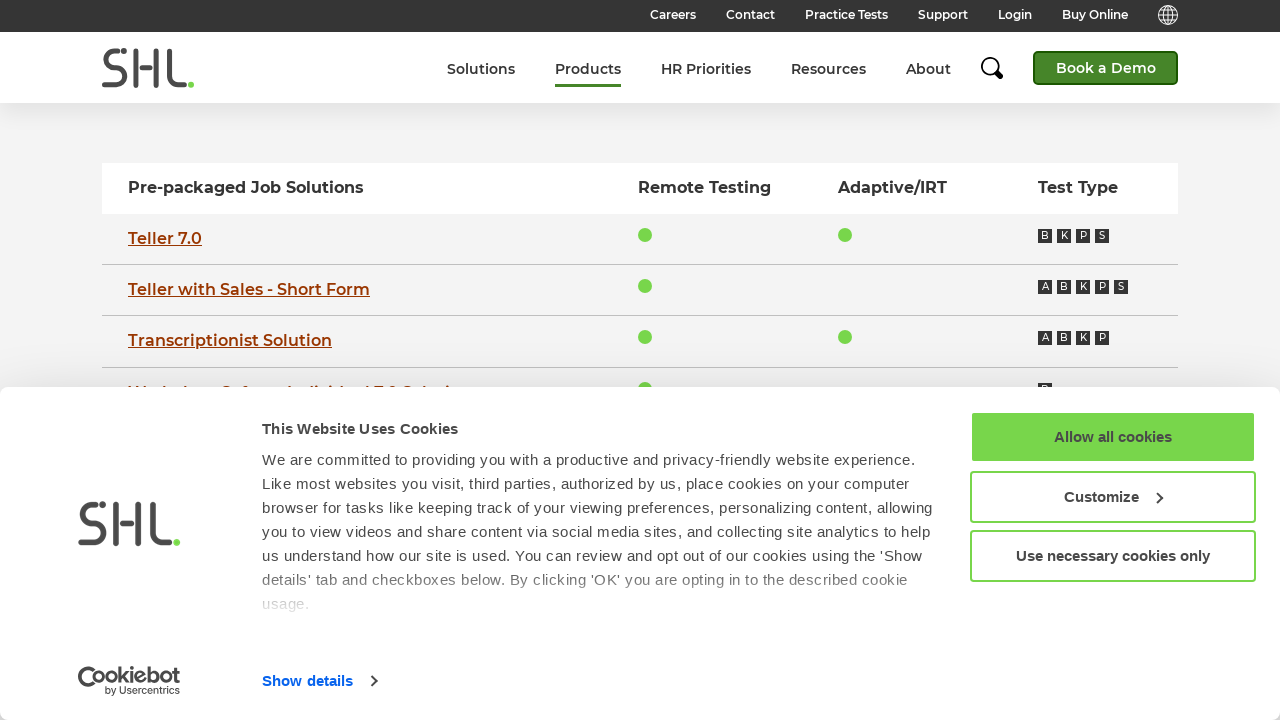

Product cards or table rows loaded on page with start=132
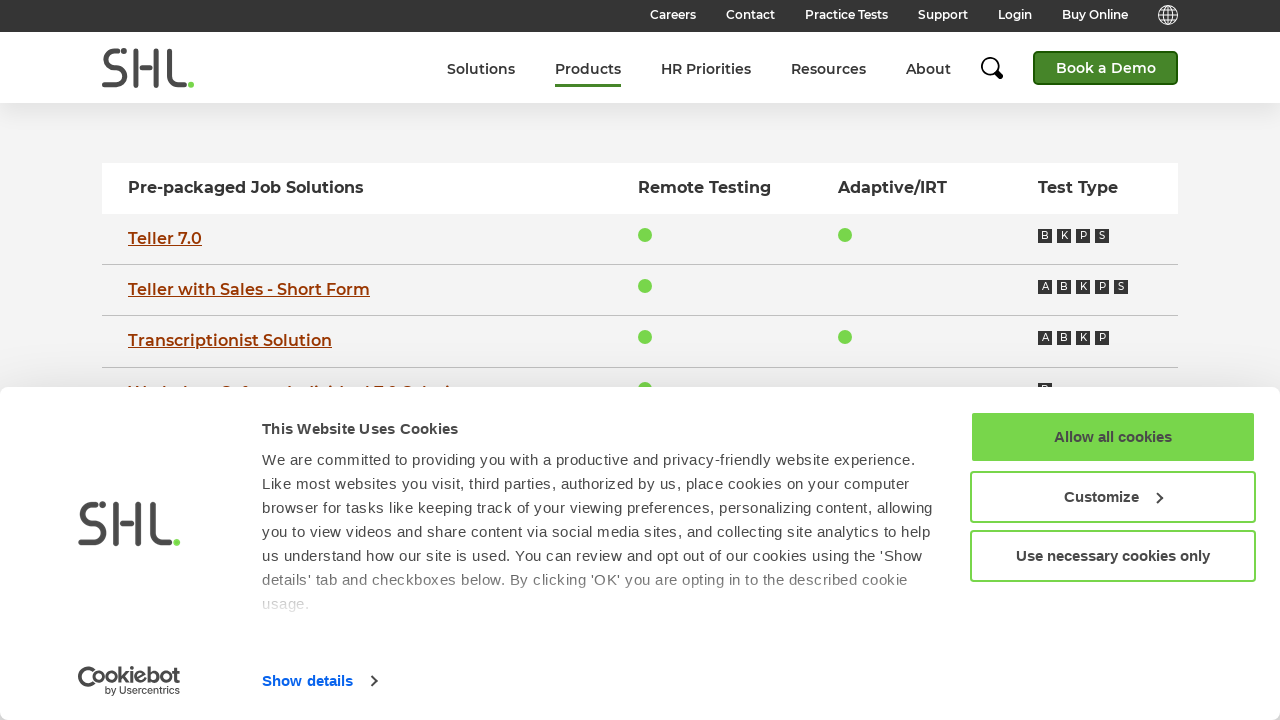

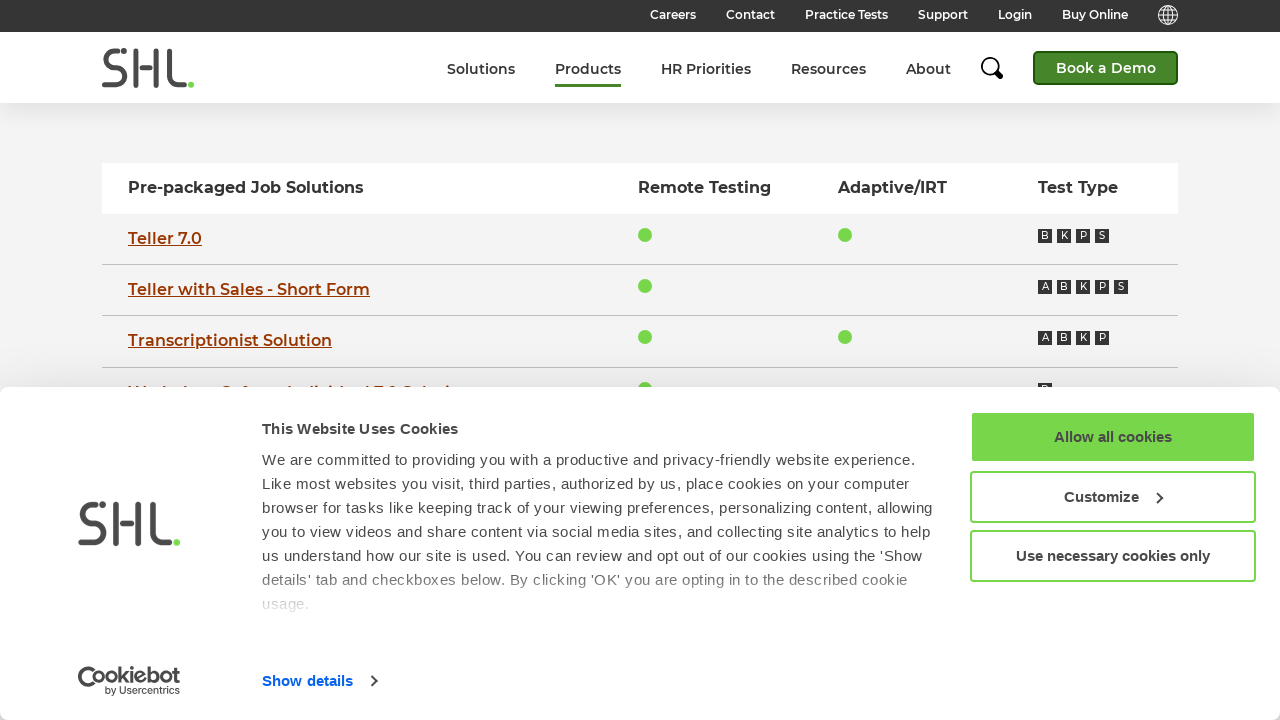